Navigates to the Team section by clicking the team navigation button.

Starting URL: https://mr-usackiy.github.io/amici-D-italia/index.html#

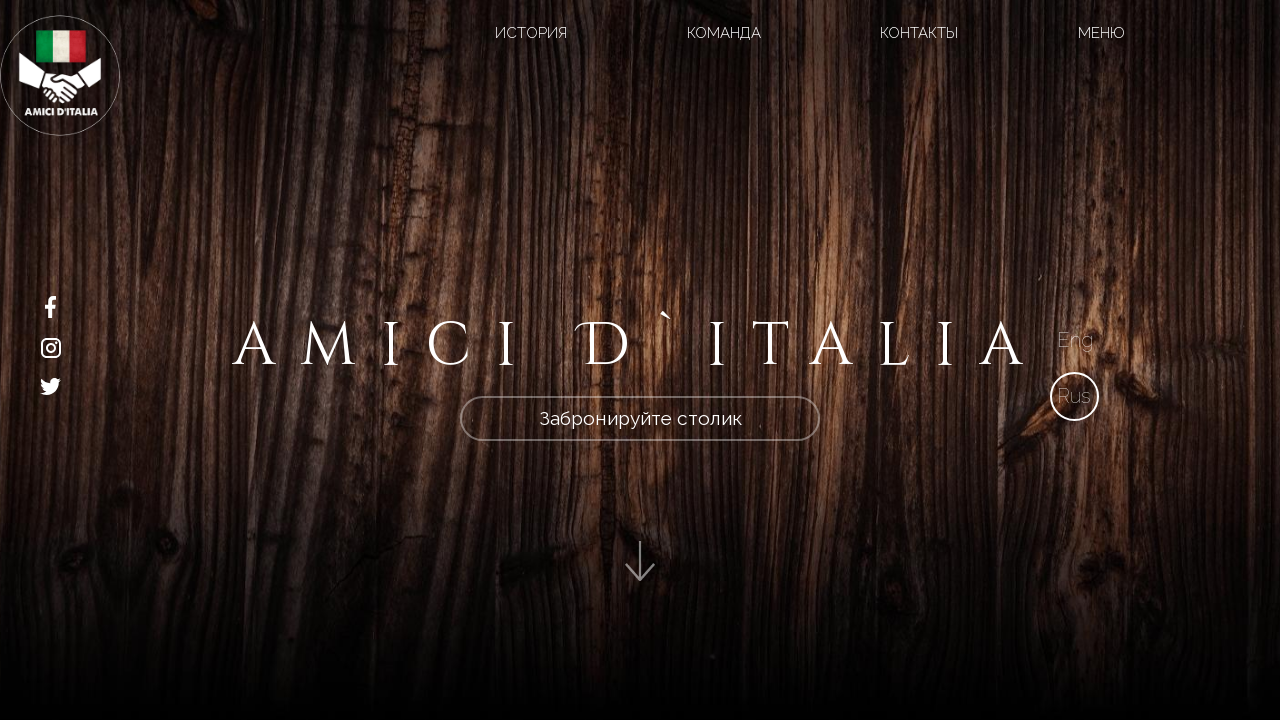

Clicked Team navigation button at (724, 33) on xpath=//a[@href='#section-4']
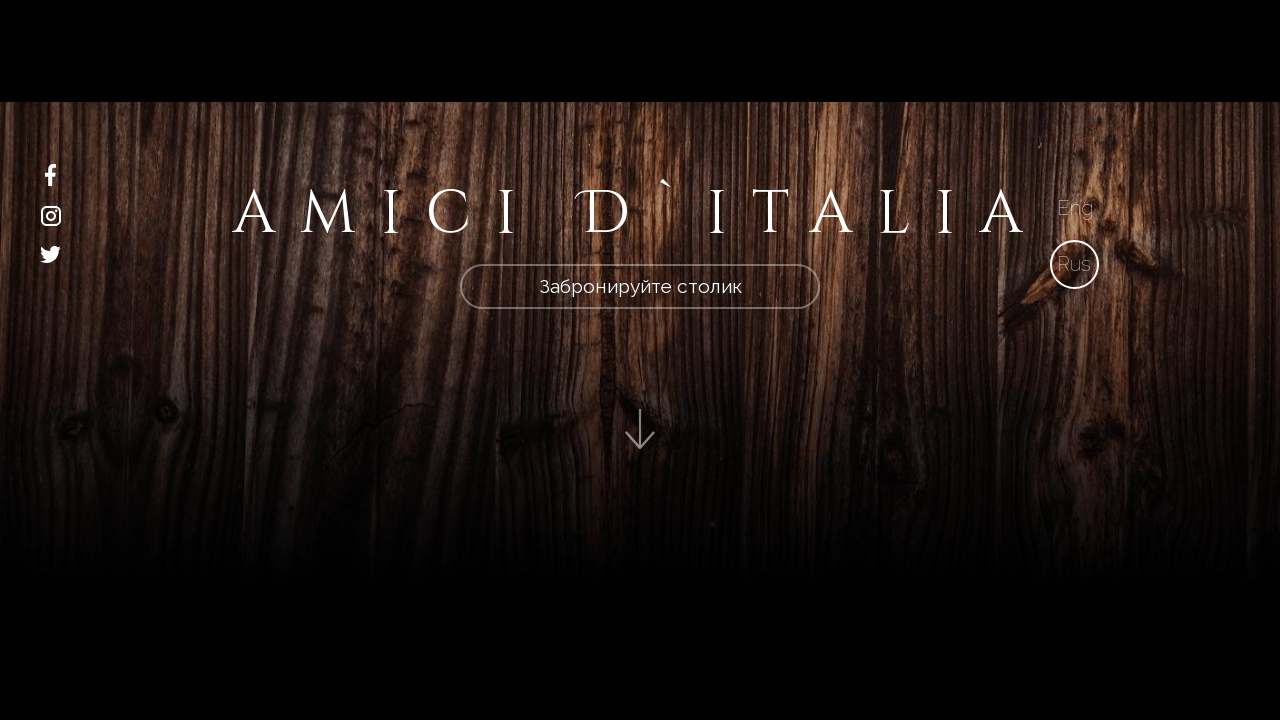

Navigated to Team section (section-4)
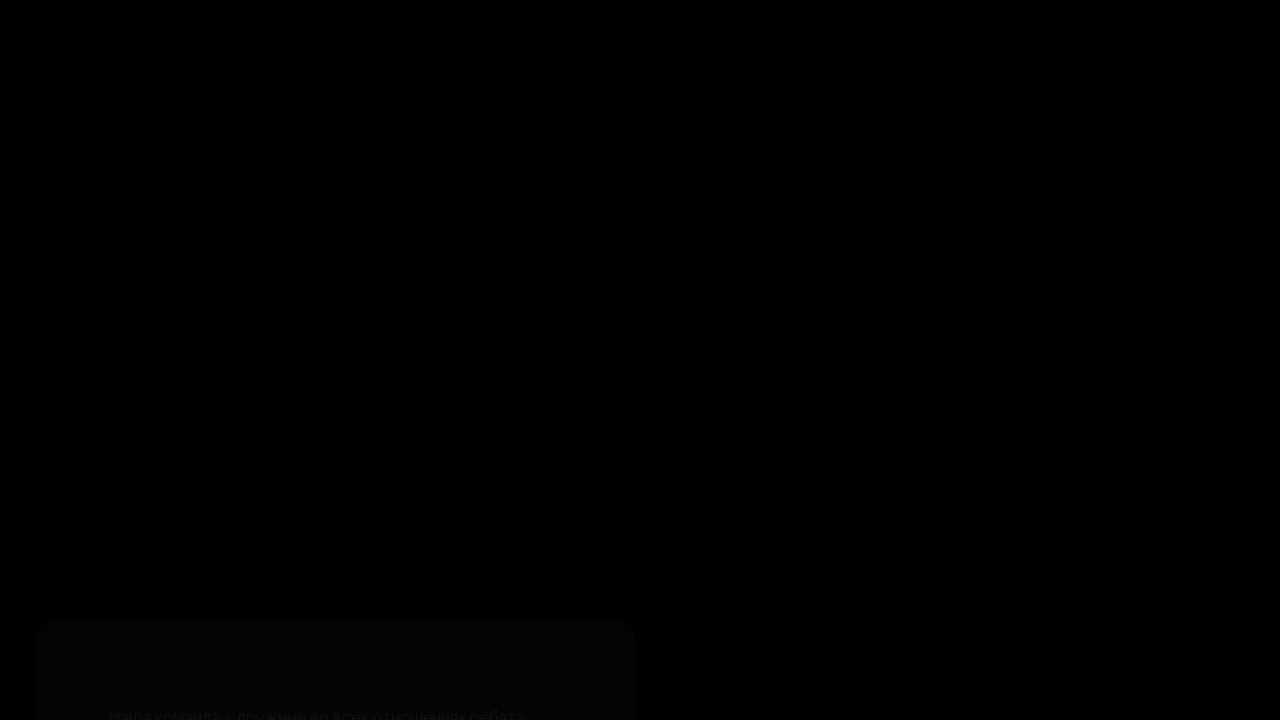

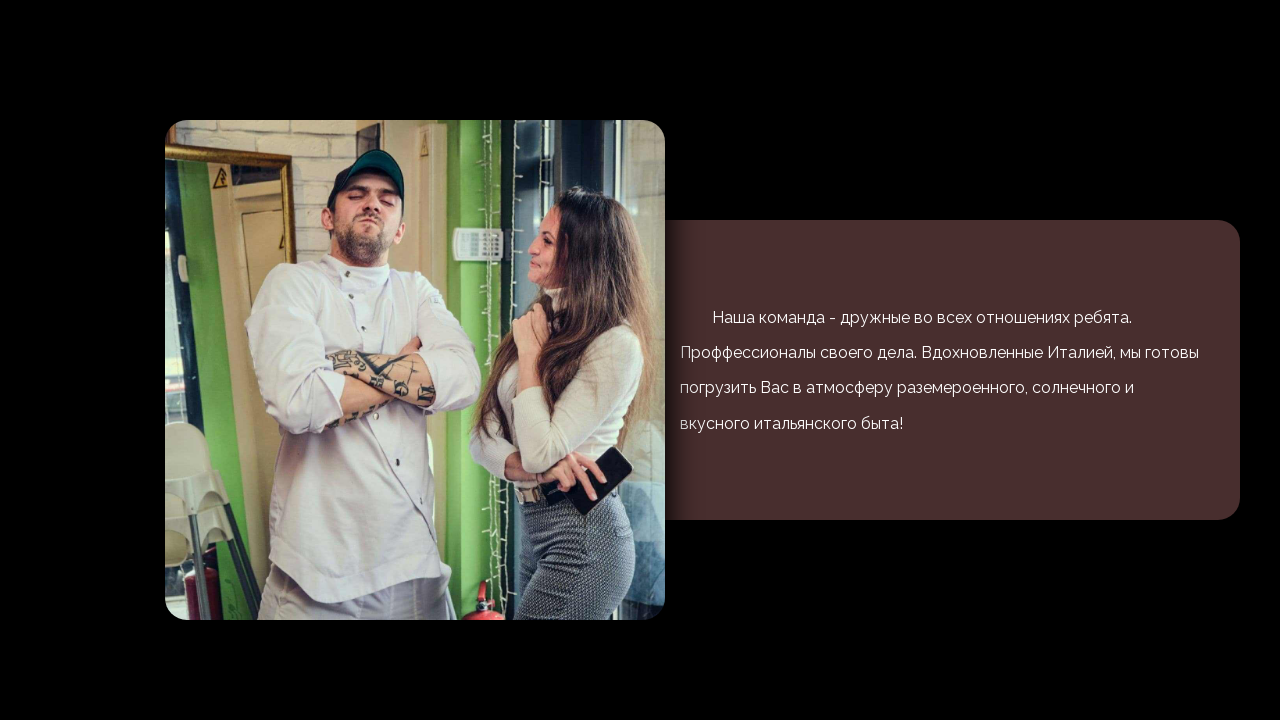